Tests window switching functionality by clicking a link to open a new window, extracting an email address from the child window, and using it to fill a form field in the parent window

Starting URL: https://rahulshettyacademy.com/loginpagePractise/#

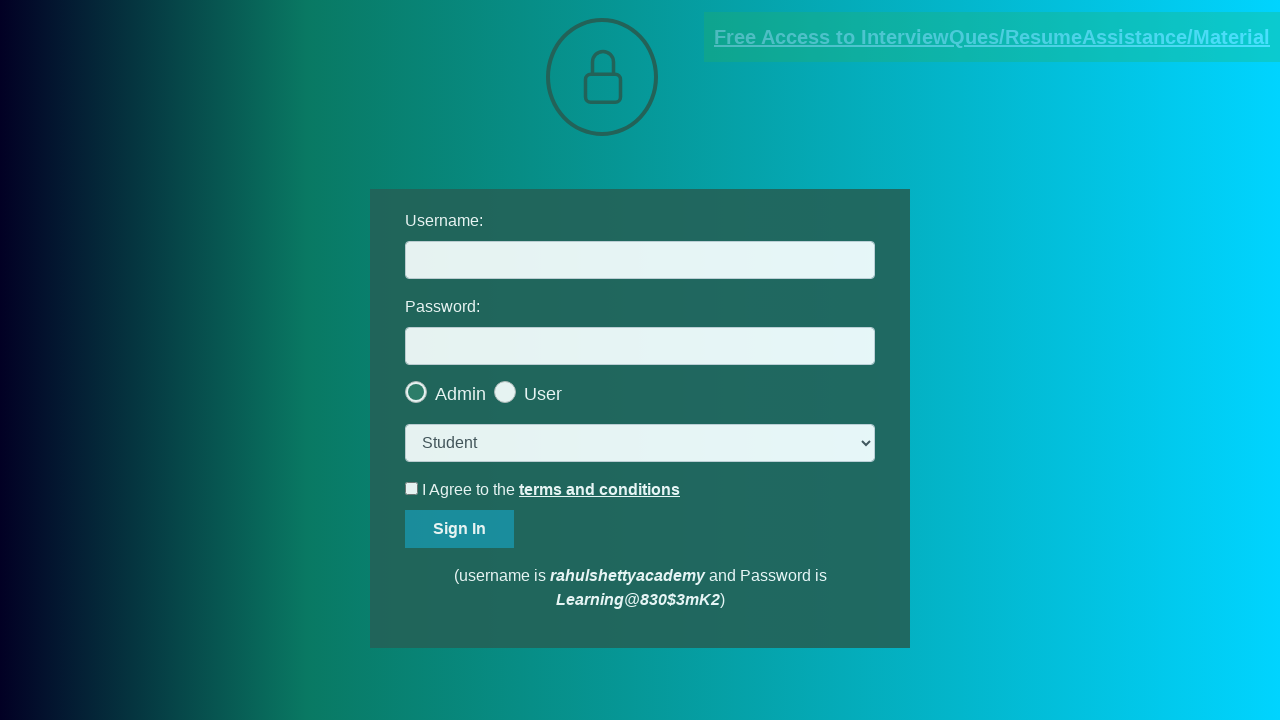

Clicked blinking text link to open new window at (992, 37) on .blinkingText
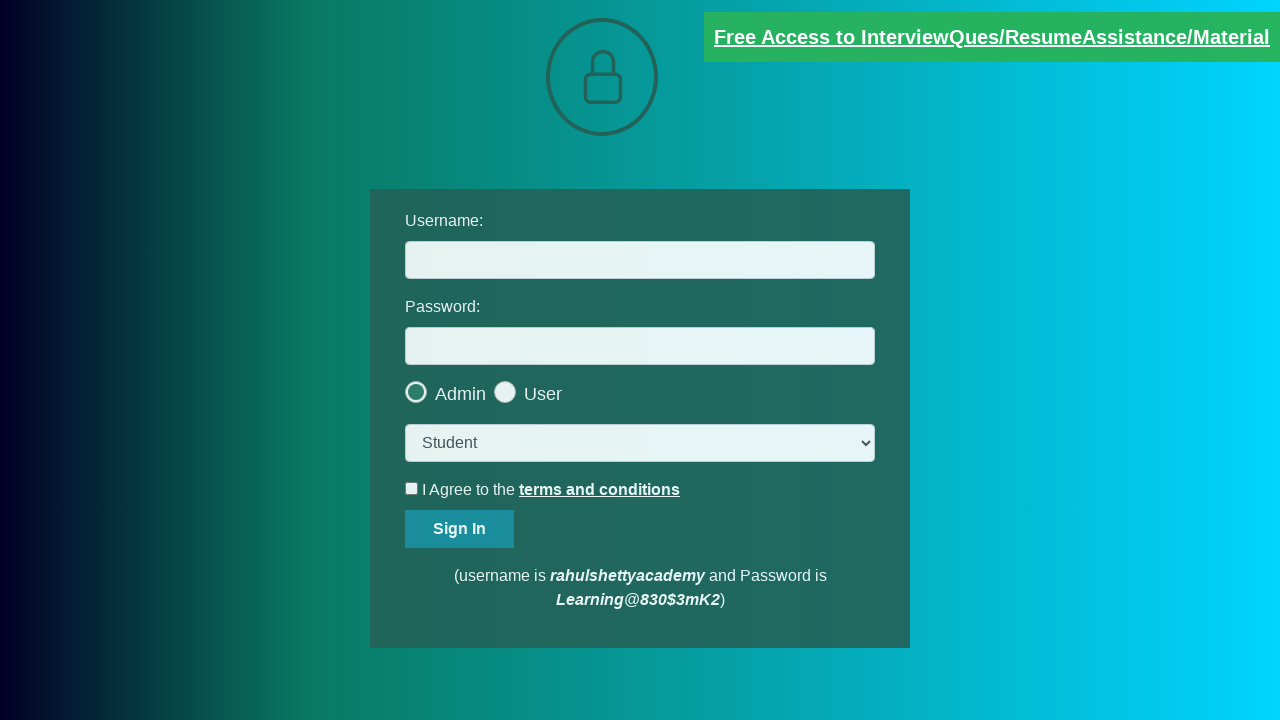

New window/tab opened and captured
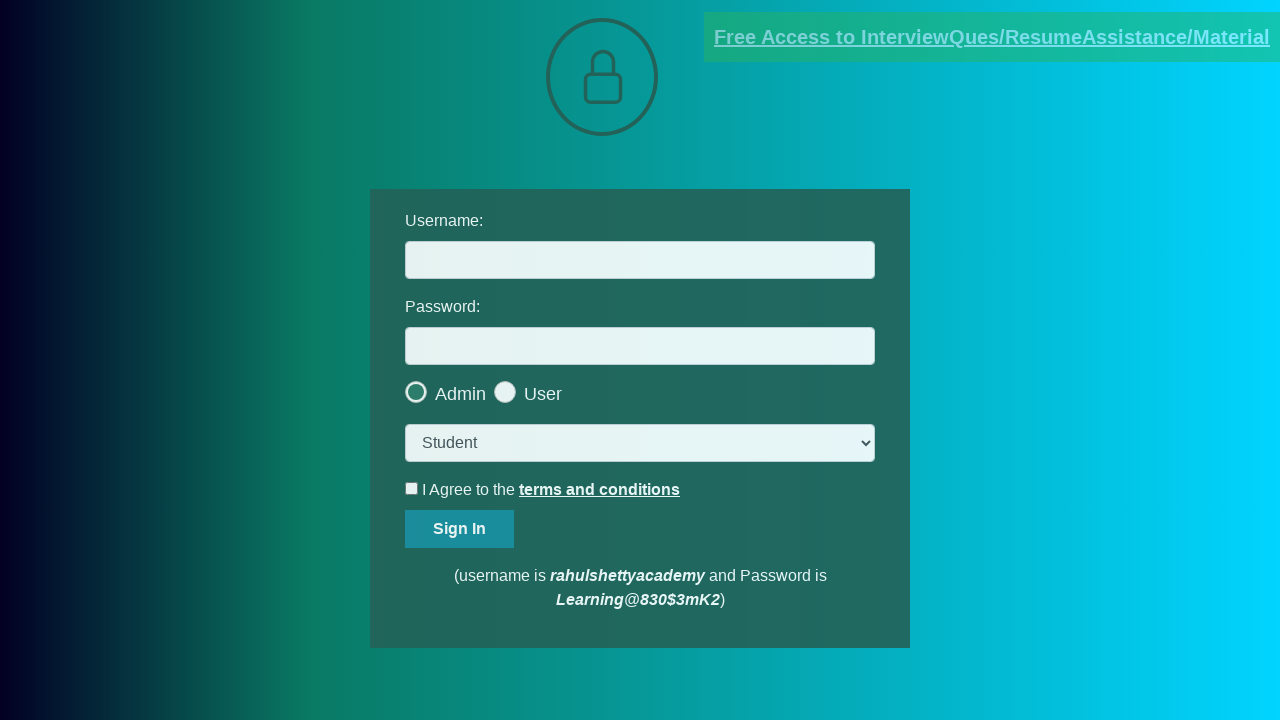

Extracted email text from new window
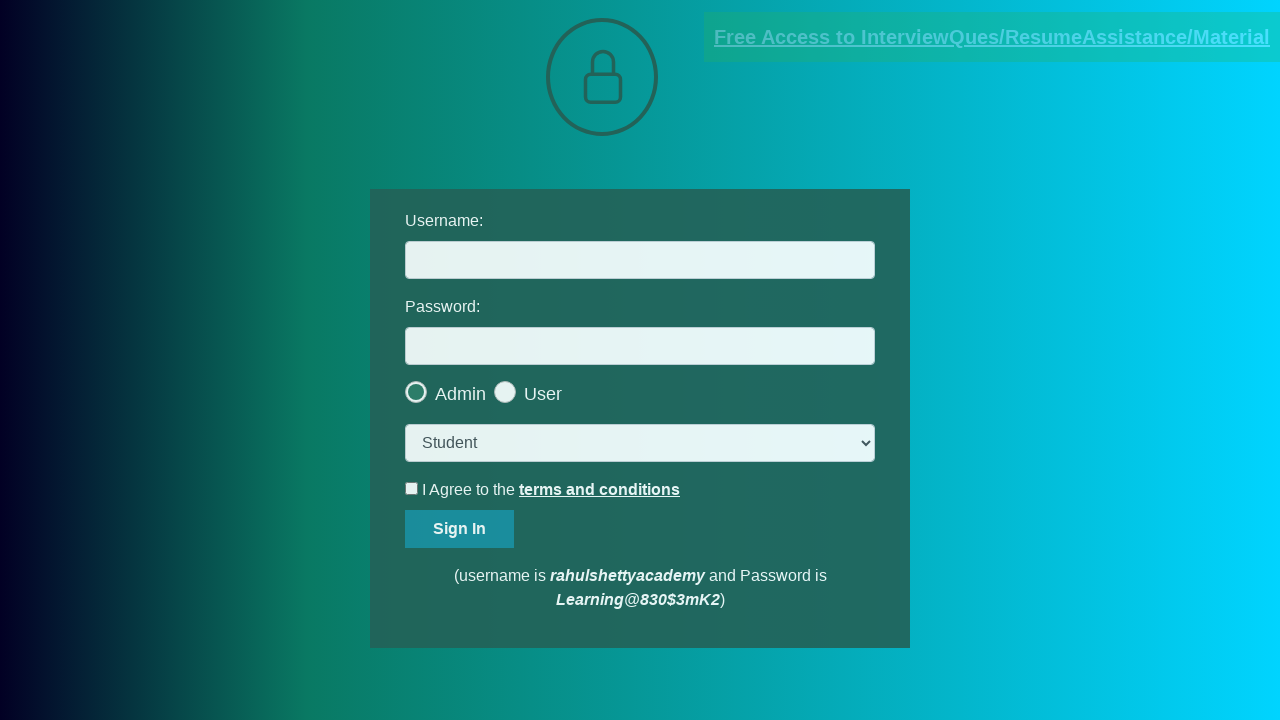

Parsed email address: mentor@rahulshettyacademy.com
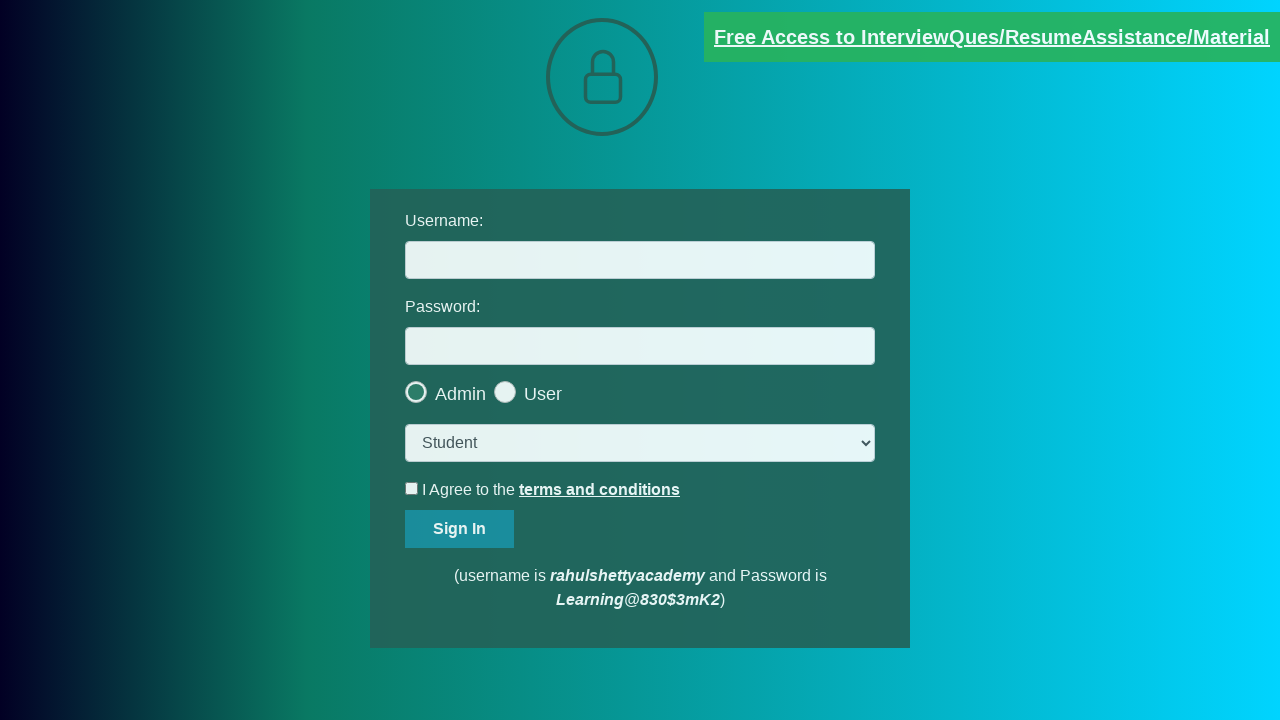

Filled username field with extracted email: mentor@rahulshettyacademy.com on #username
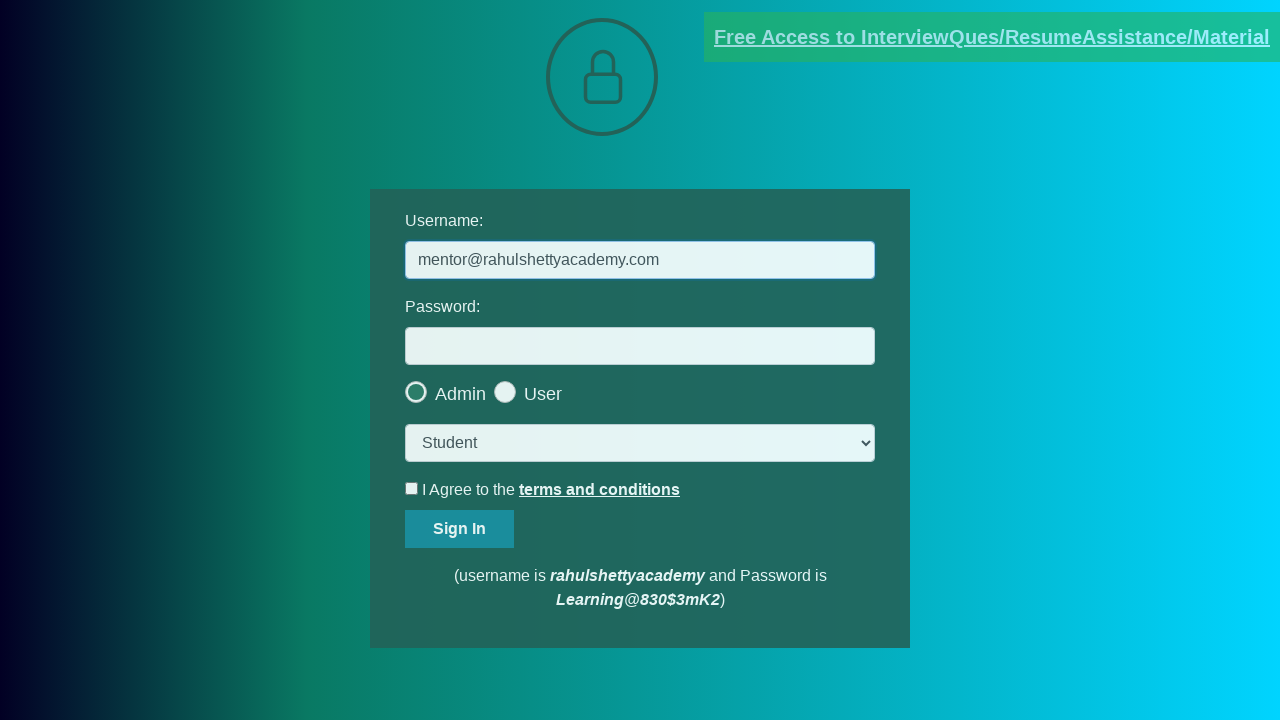

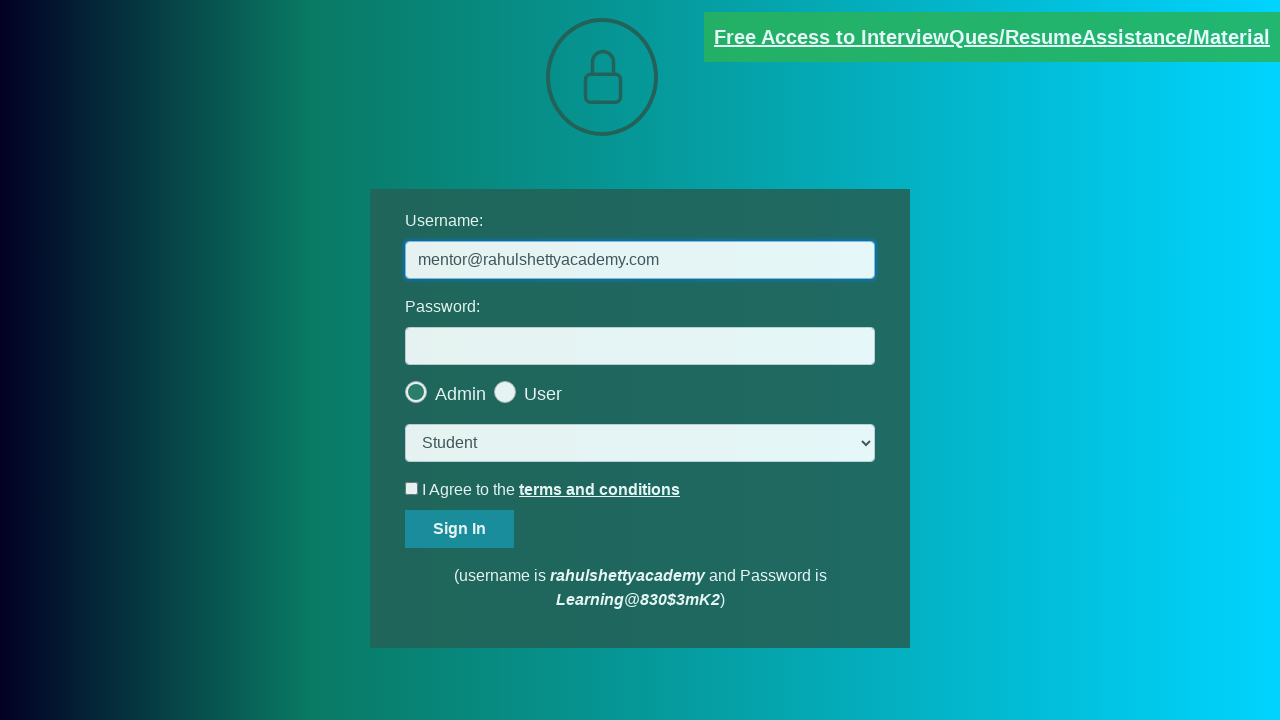